Tests handling a delayed alert that appears after 5 seconds by clicking a button and waiting for the alert to appear

Starting URL: https://demoqa.com/alerts

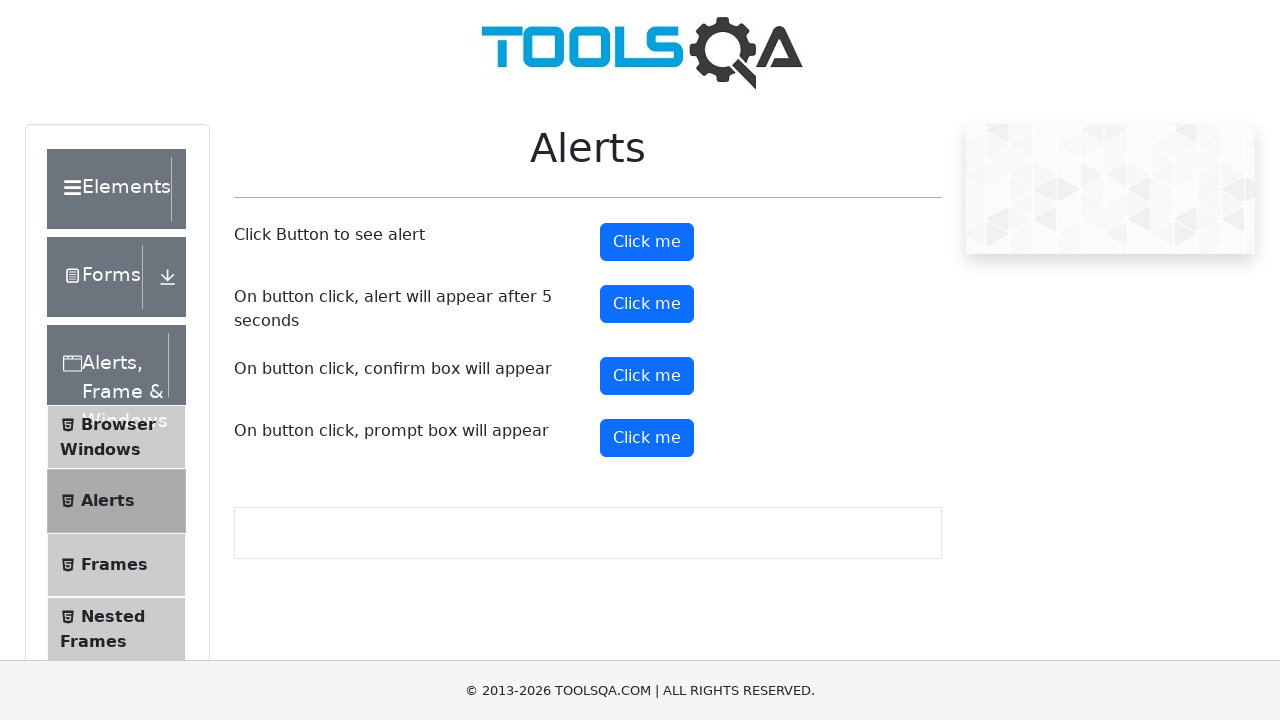

Set up dialog handler to accept alerts
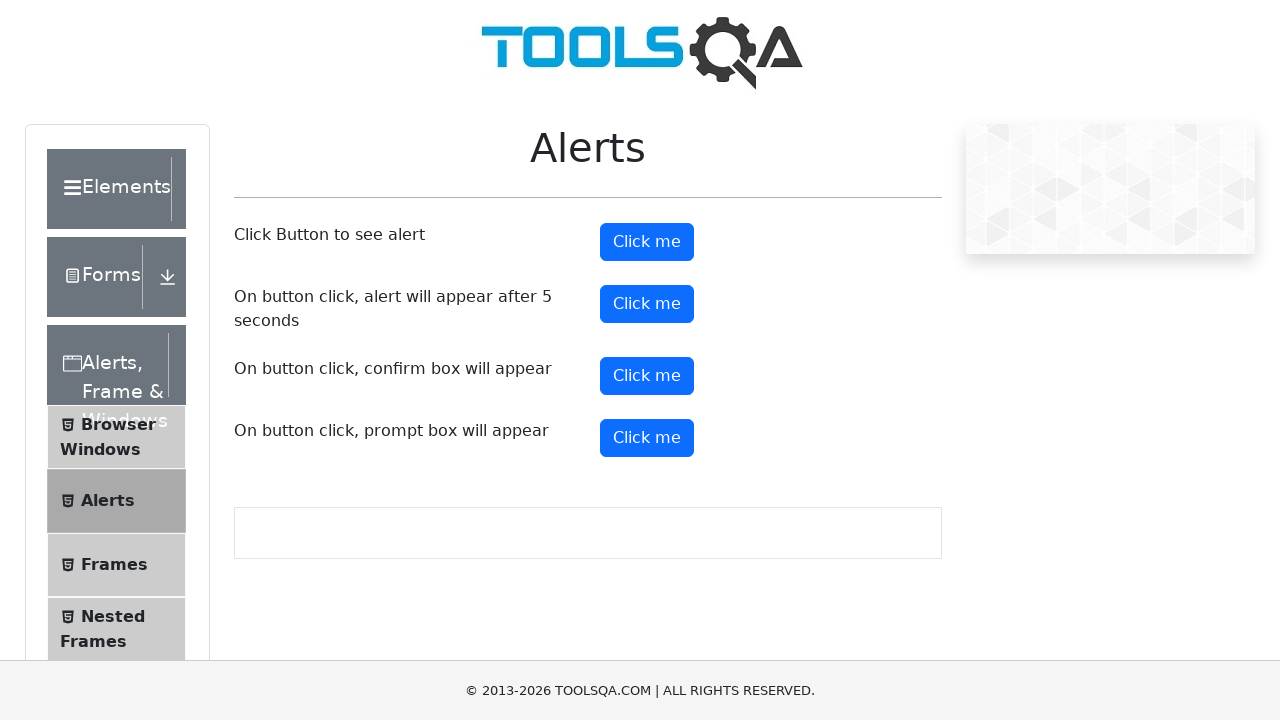

Clicked button to trigger delayed alert at (647, 304) on #timerAlertButton
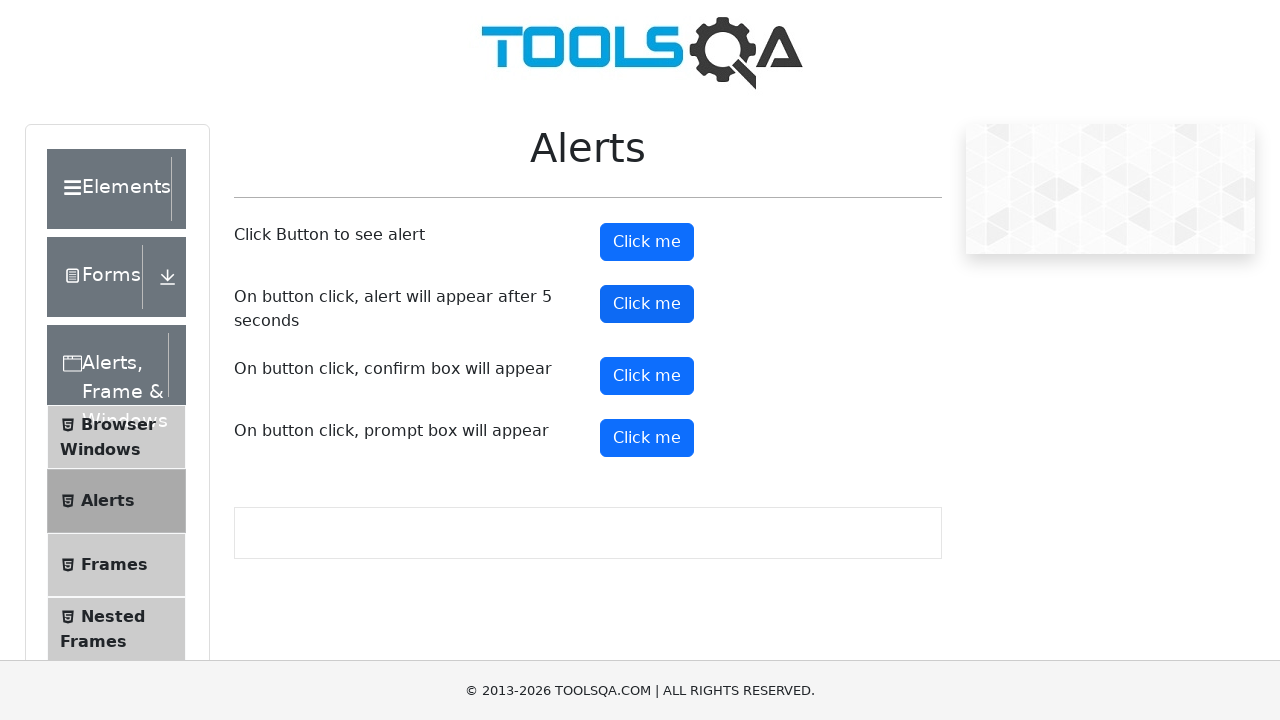

Waited 5.5 seconds for delayed alert to appear and be handled
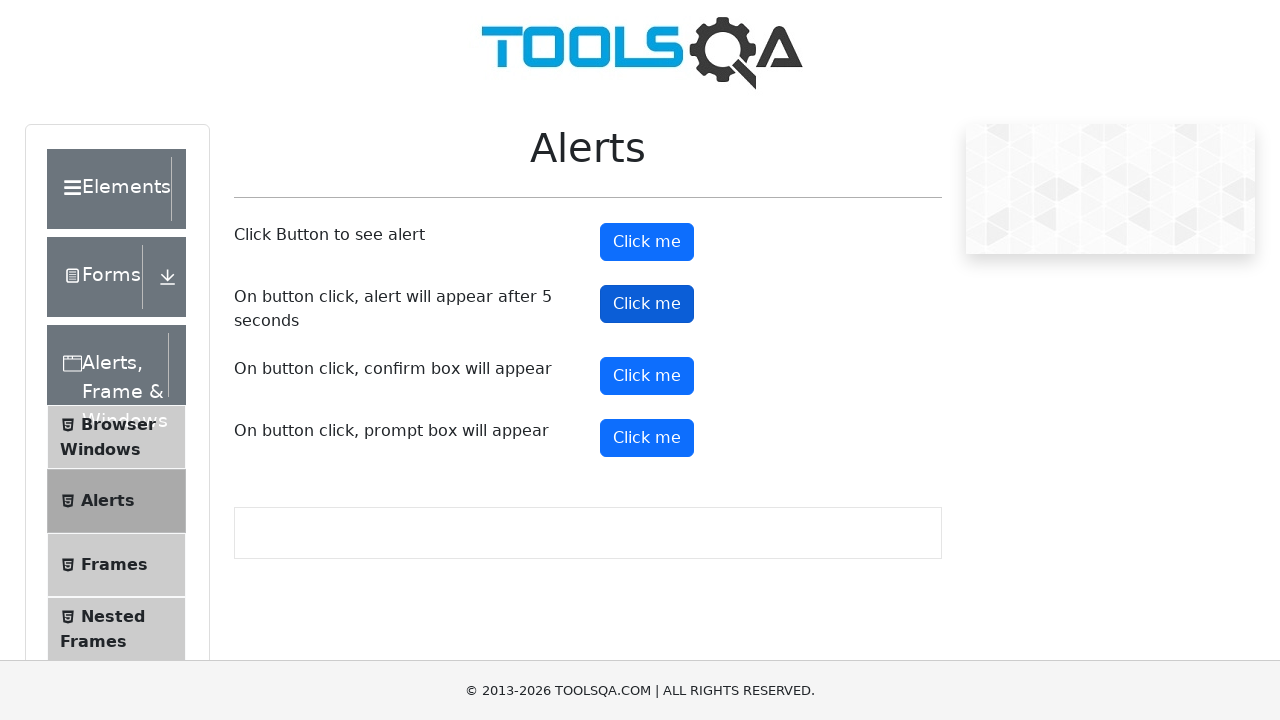

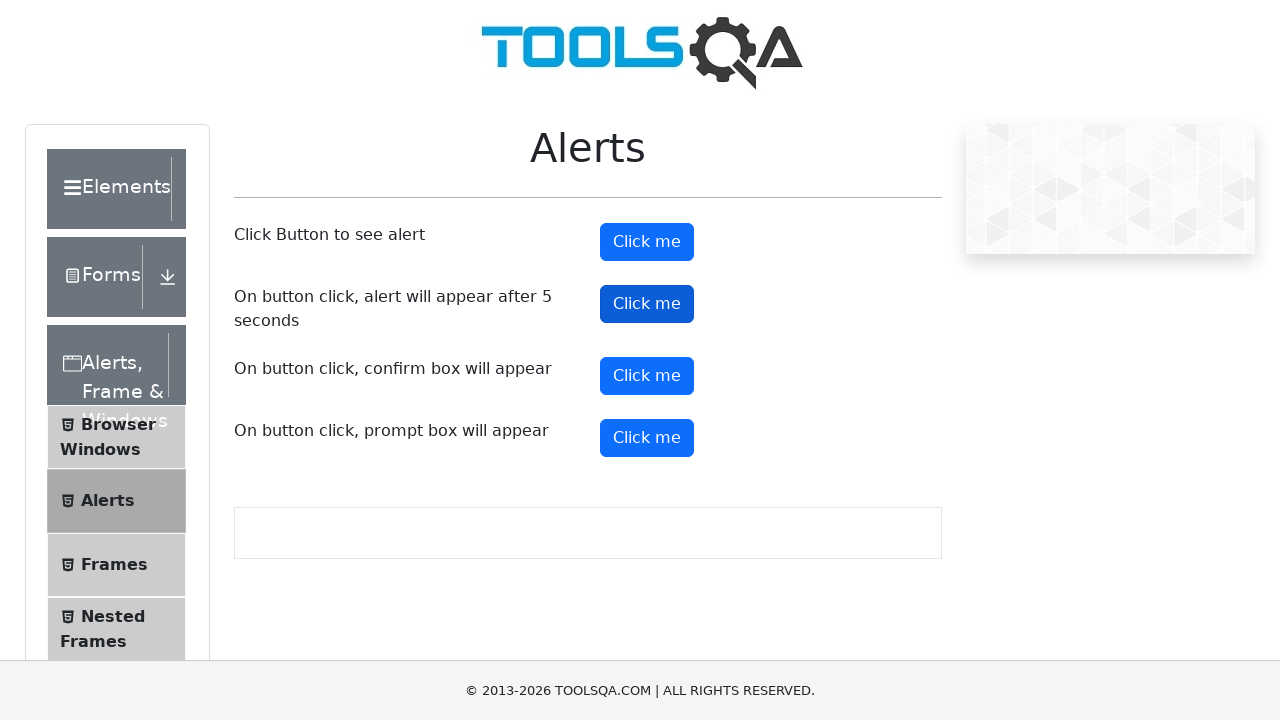